Tests an input validation form by filling in first name, surname, age, and country fields, then submitting the form and verifying navigation to a new page.

Starting URL: https://testpages.eviltester.com/styled/validation/input-validation.html

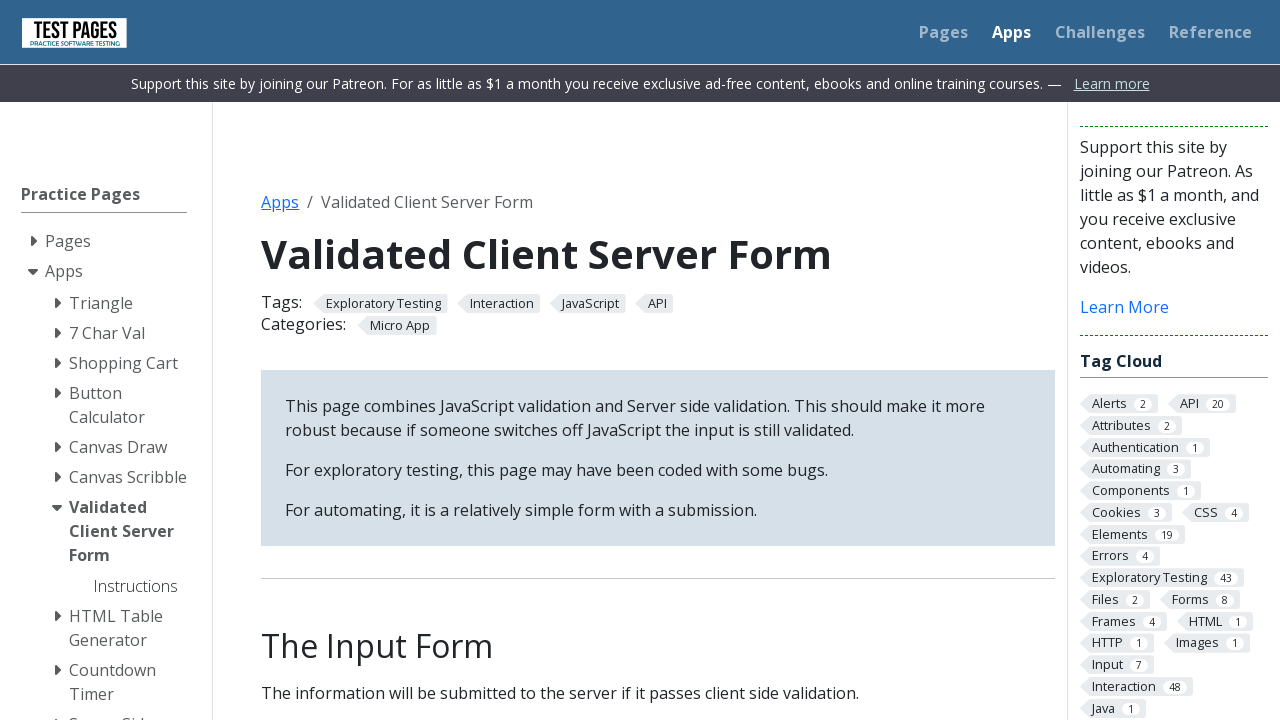

Filled first name field with 'chaya' on #firstname
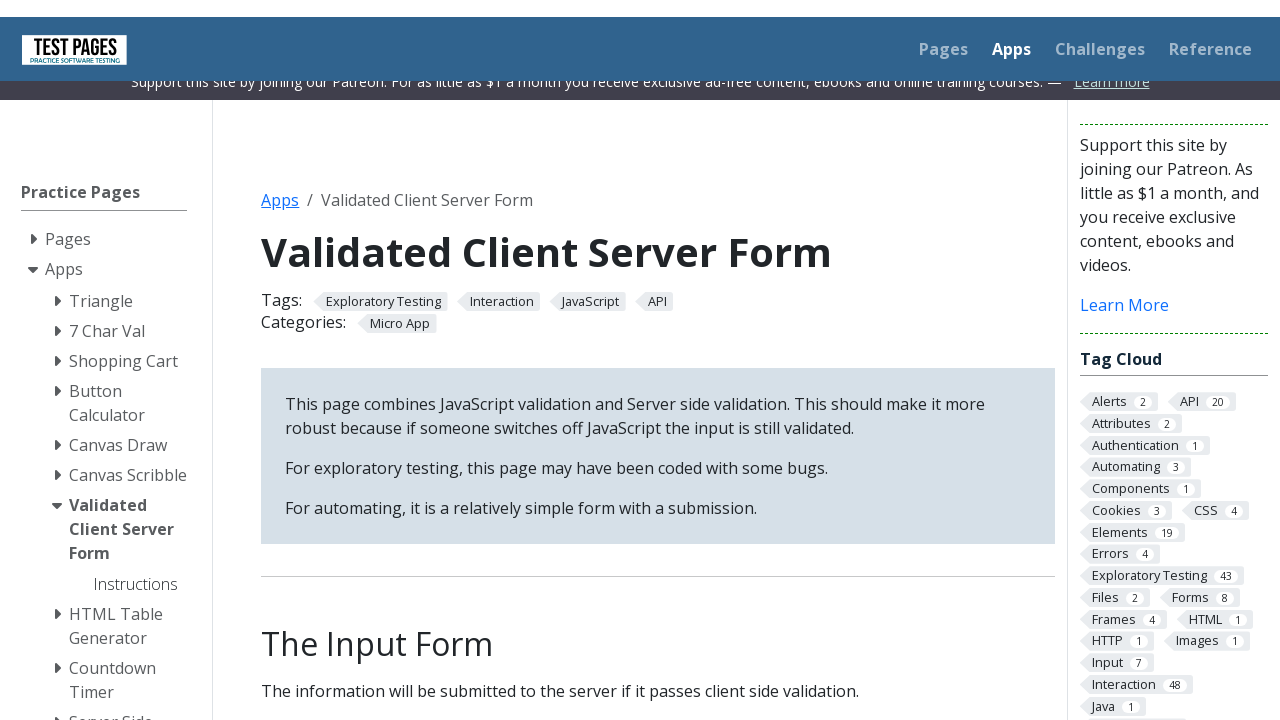

Filled surname field with 'Zilberstein' on #surname
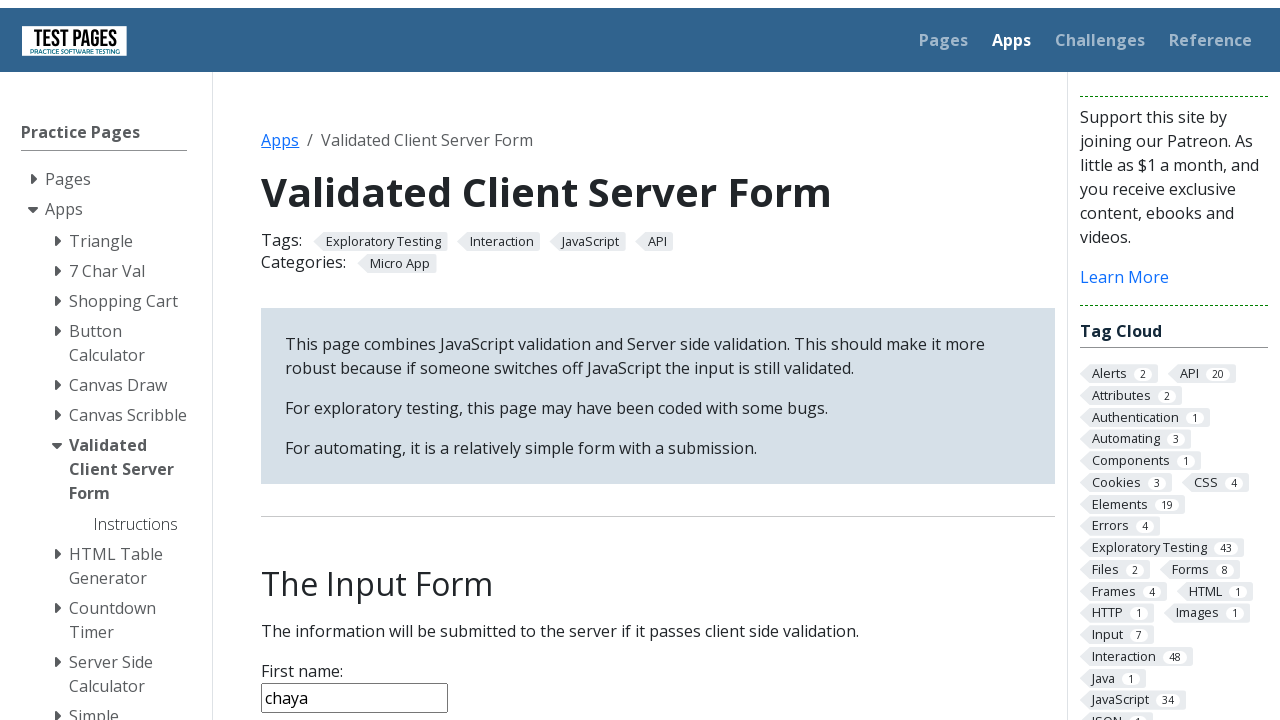

Filled age field with '21' on #age
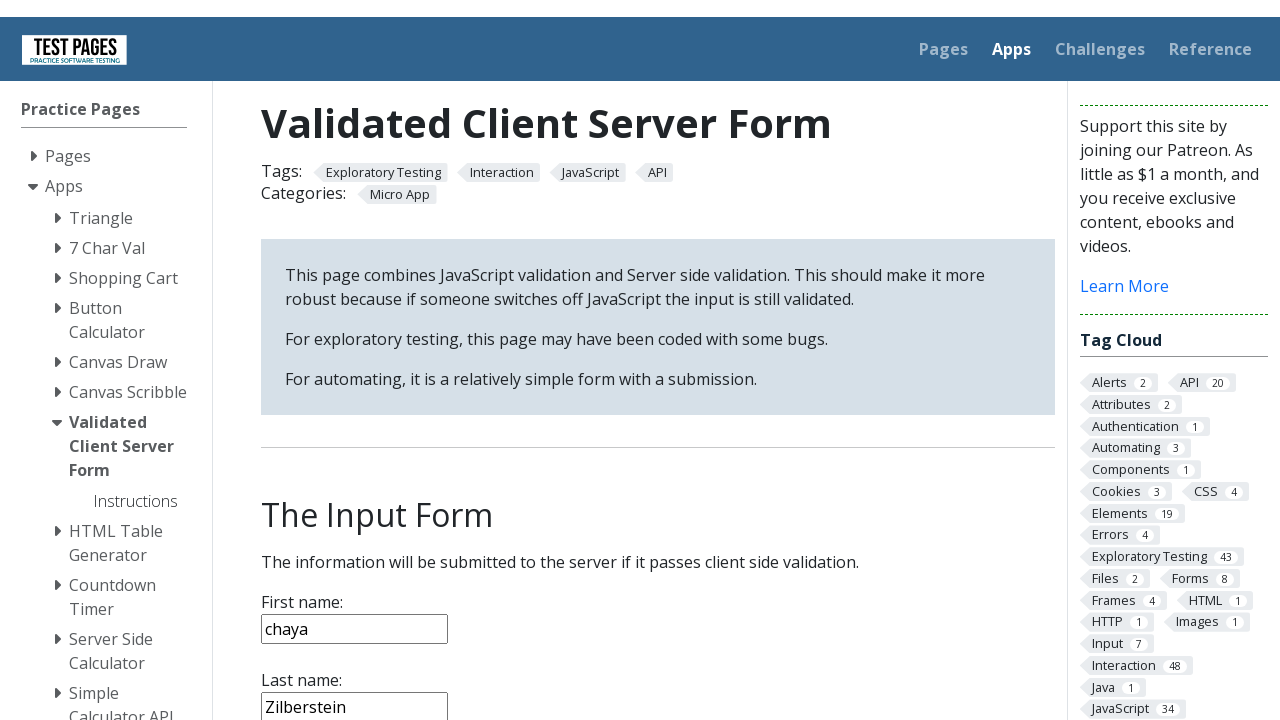

Selected 'Israel' from country dropdown on select[name='country']
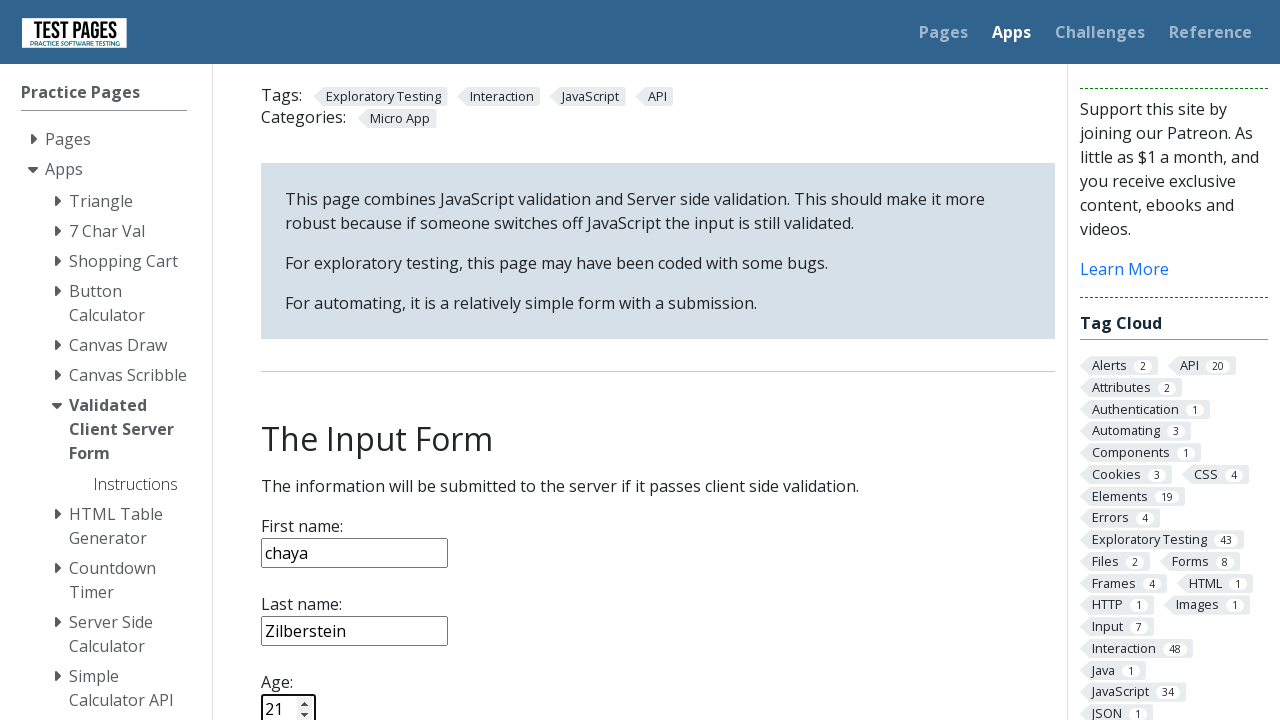

Stored current URL for comparison
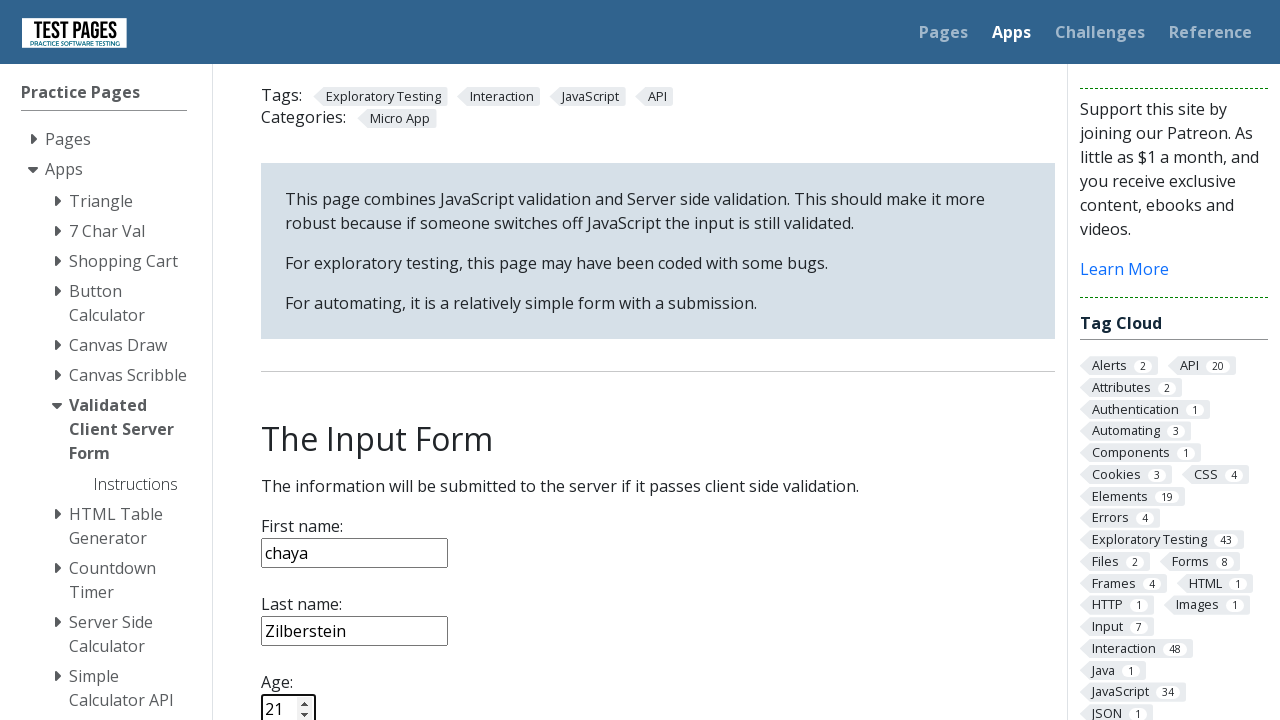

Clicked submit button to submit the form at (296, 368) on input[type='submit']
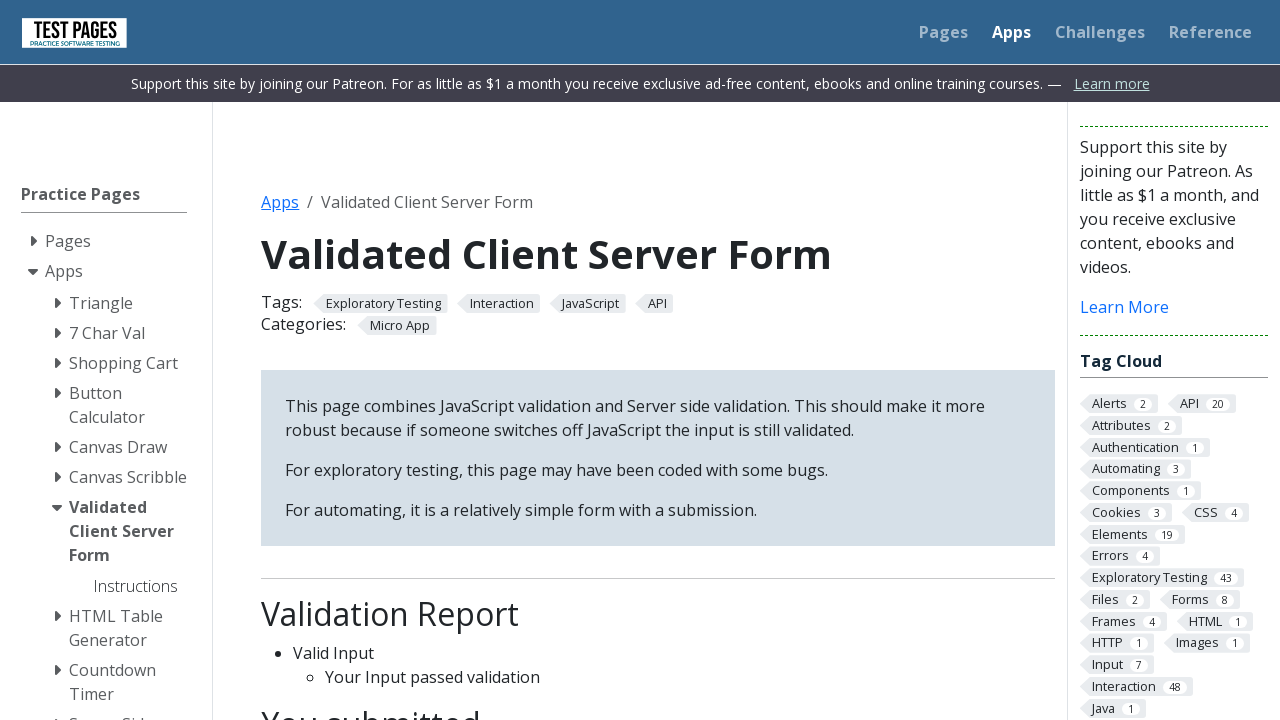

Verified navigation to new page with changed URL
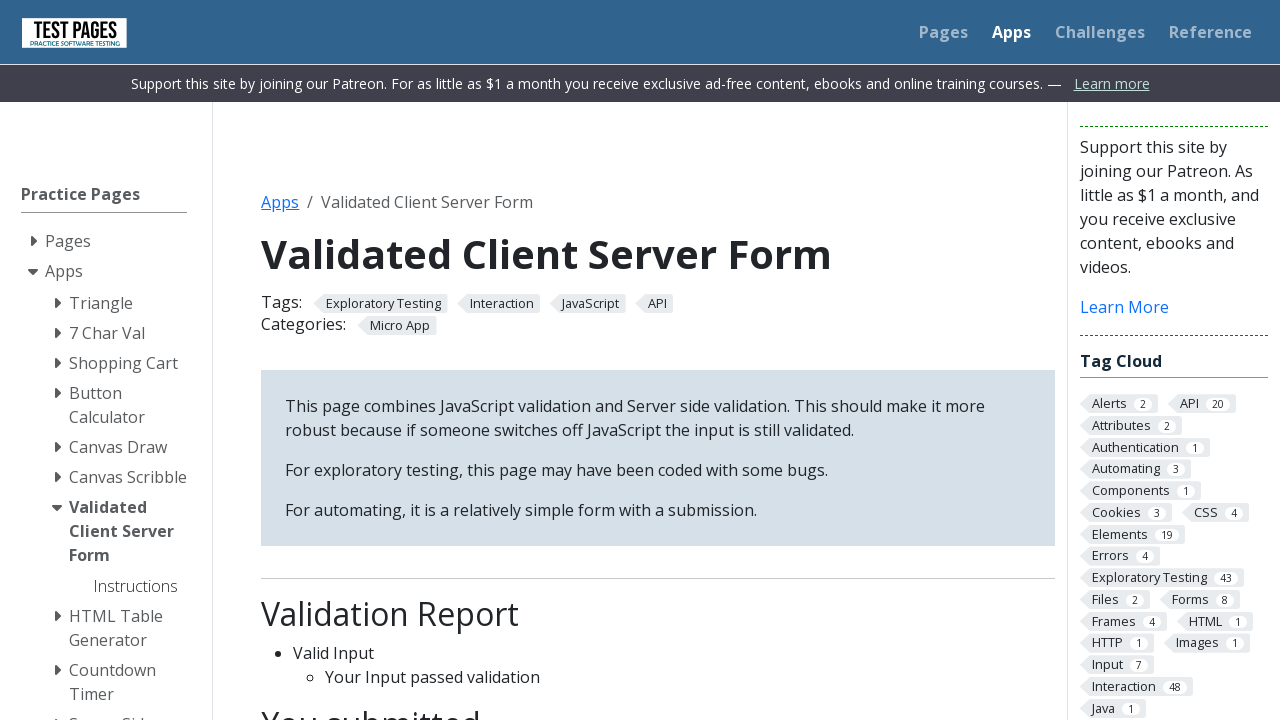

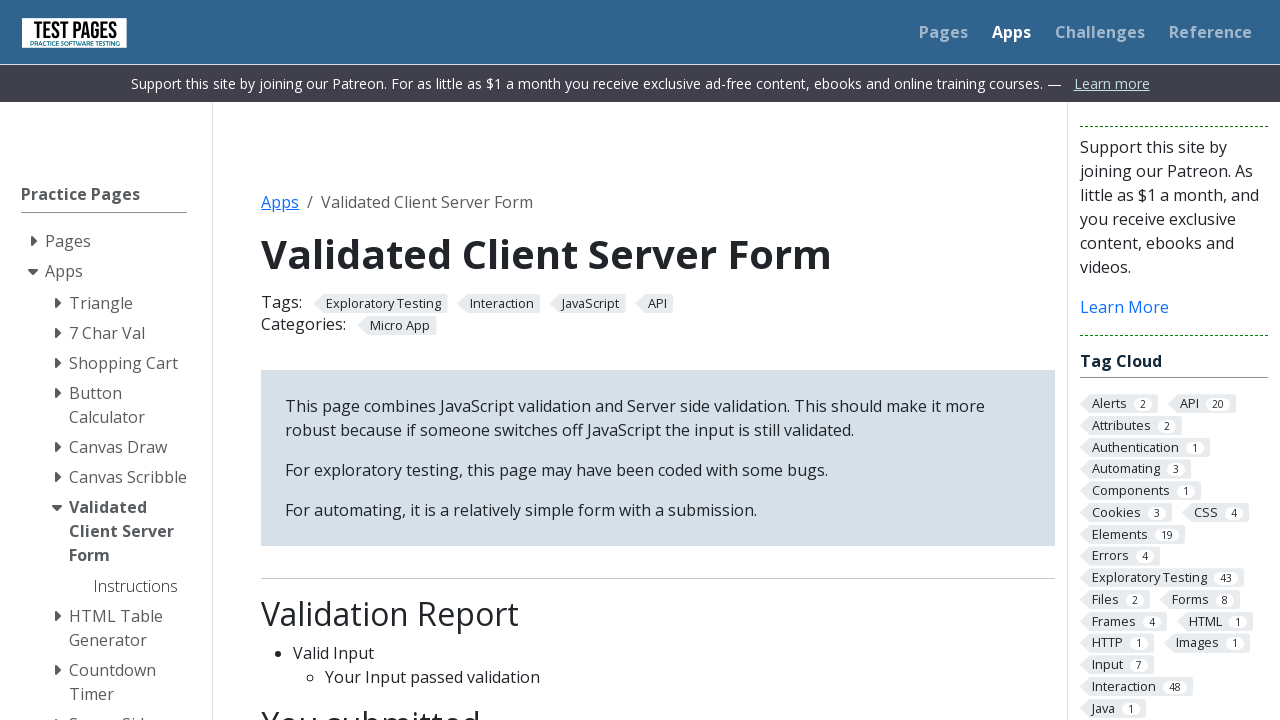